Tests sweet alert popup by clicking a preview button to trigger the alert and then clicking OK to close it

Starting URL: https://sweetalert.js.org/

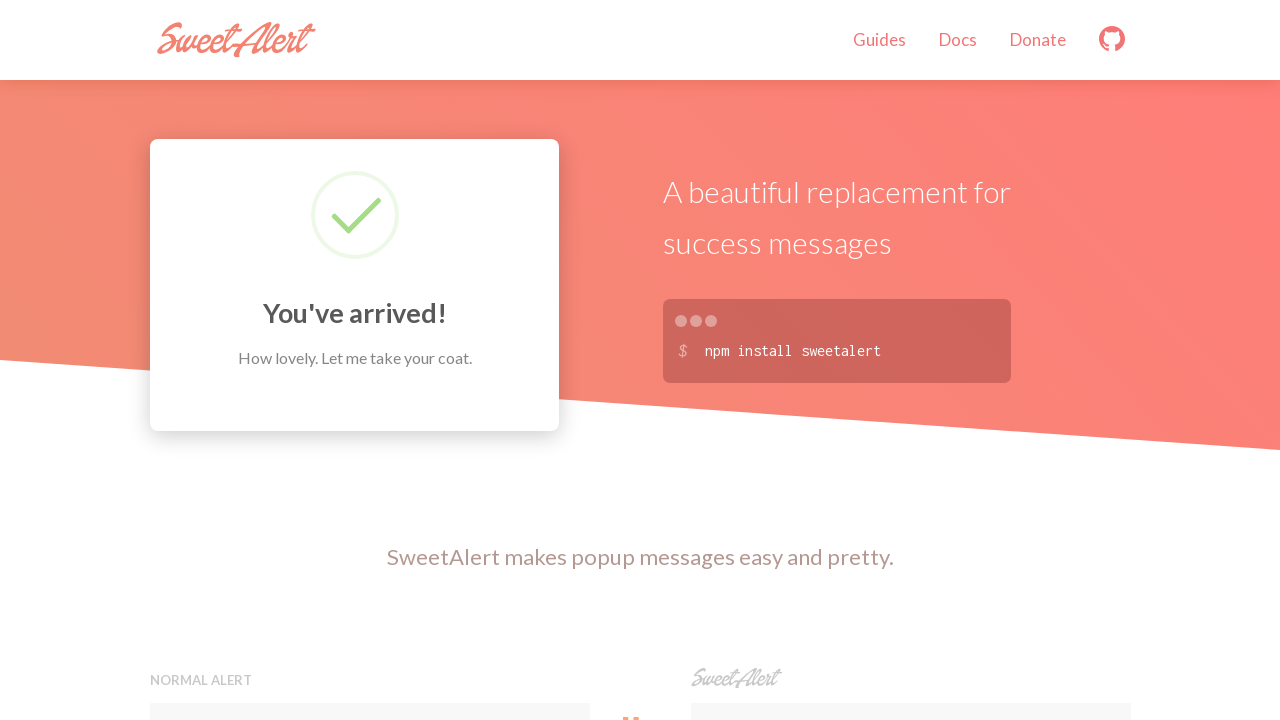

Clicked the second preview button to trigger sweet alert popup at (910, 360) on xpath=(//button[@class='preview'])[2]
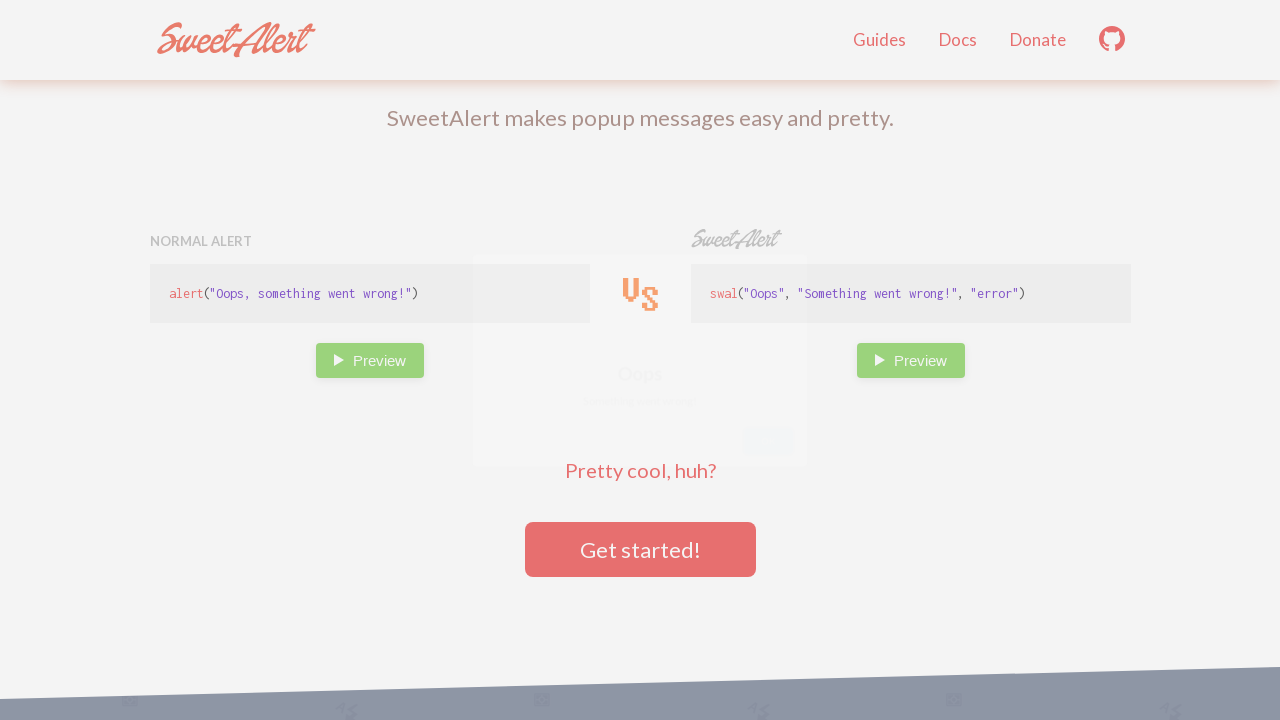

OK button appeared in the sweet alert popup
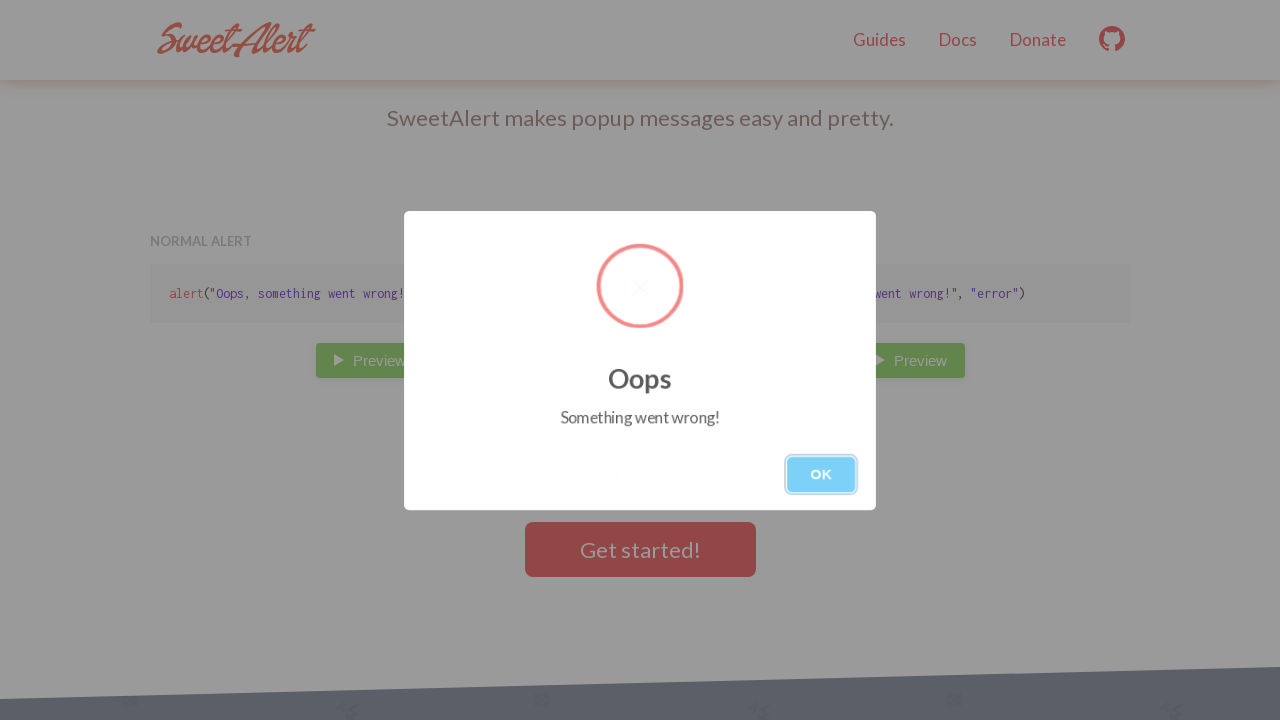

Clicked OK button to close the sweet alert popup at (824, 476) on xpath=//button[.='OK']
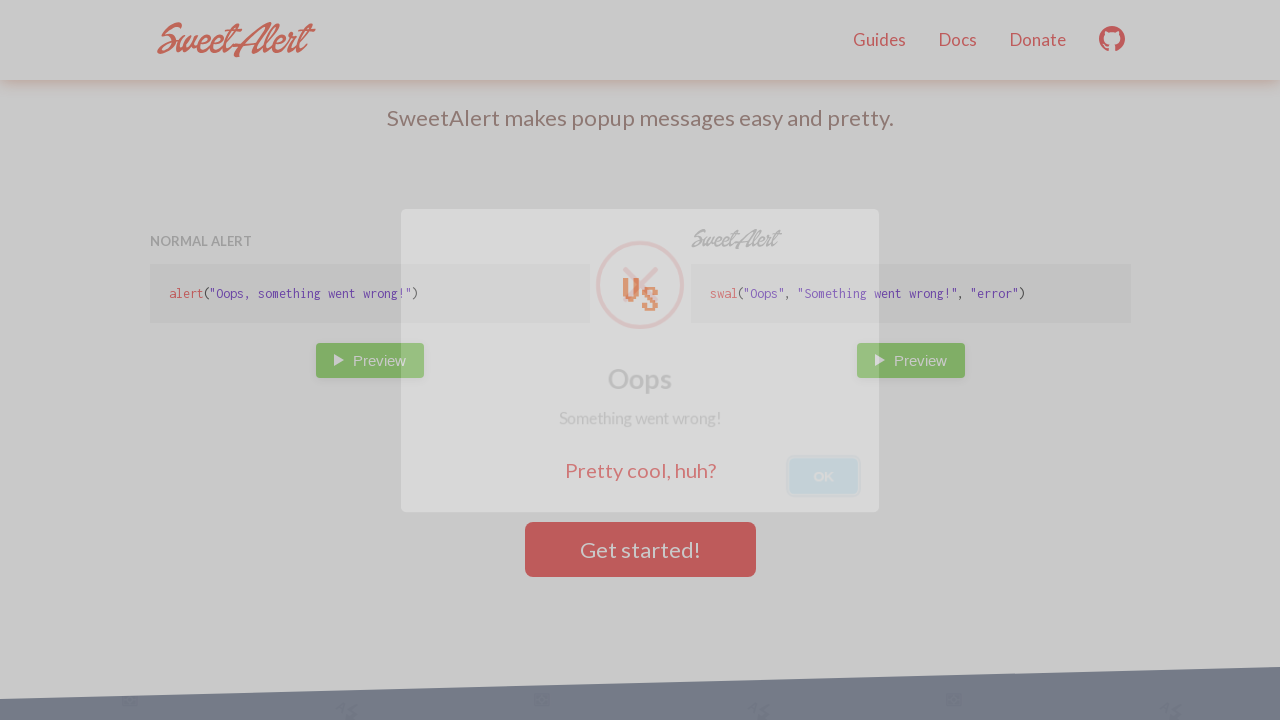

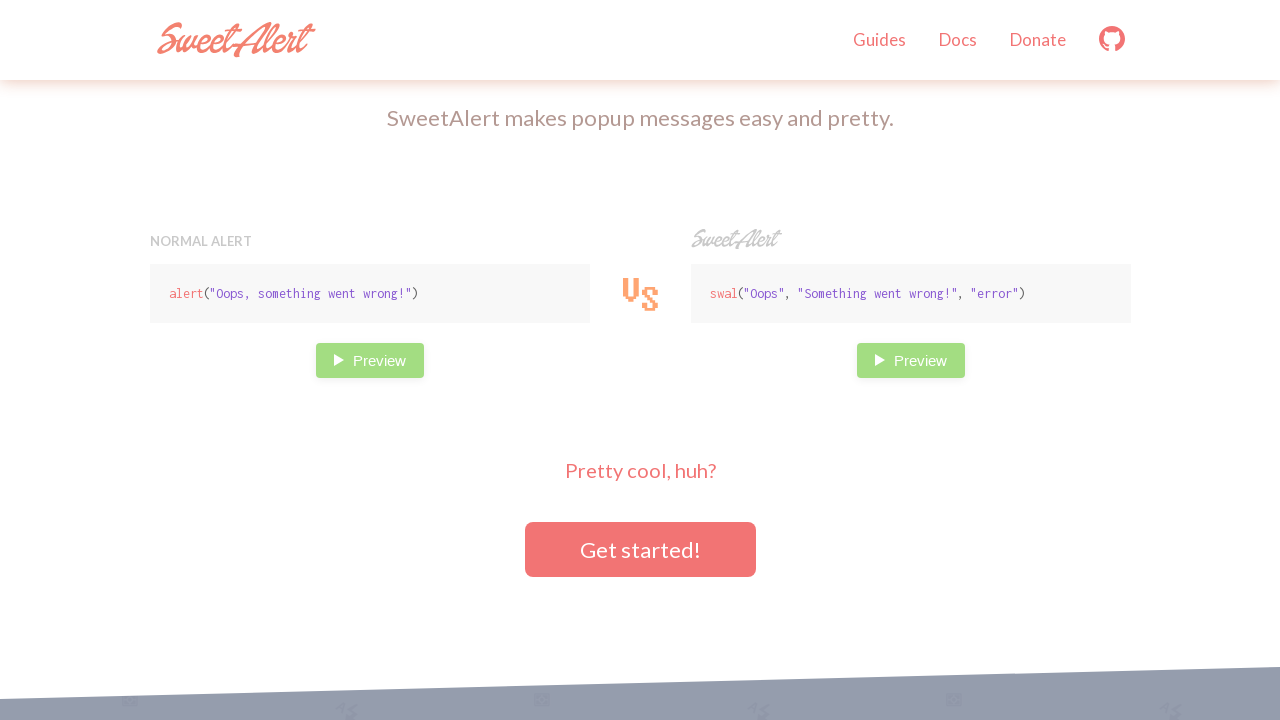